Tests adding multiple products (phone and laptop) to the cart and verifying the cart contains both items with correct total amount

Starting URL: https://www.demoblaze.com/

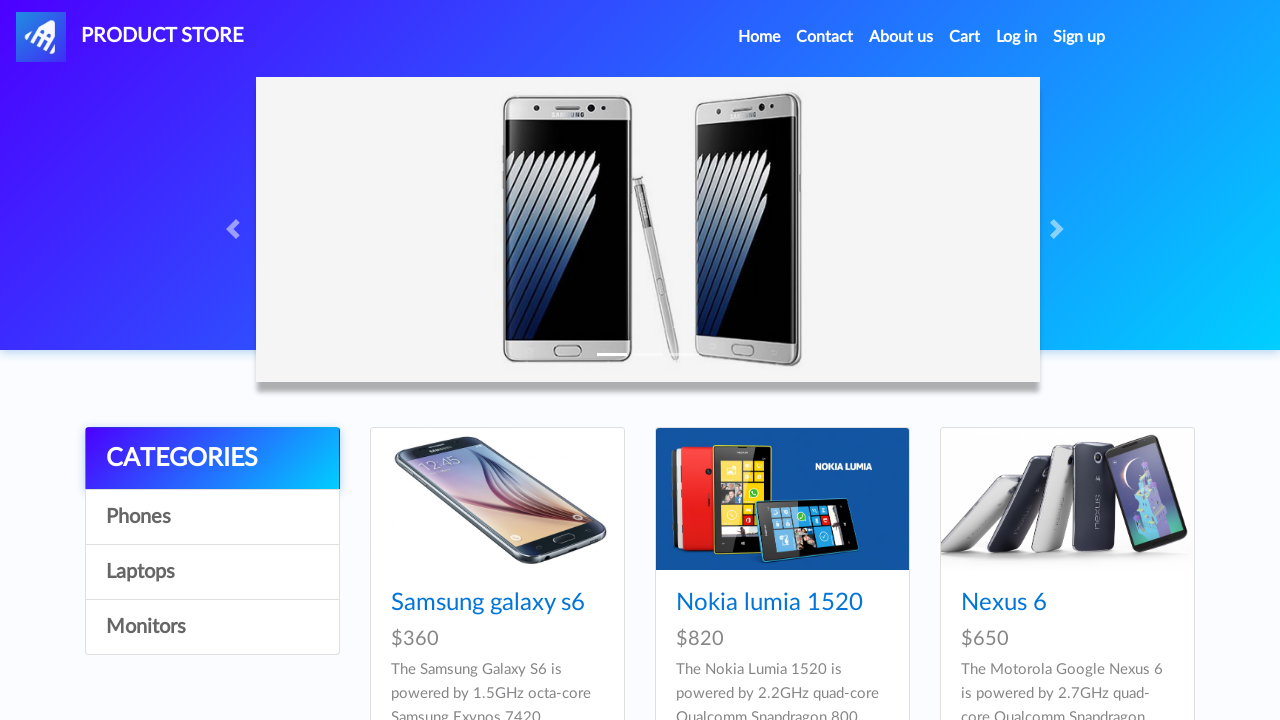

Clicked on Phones category at (212, 517) on a:has-text('Phones')
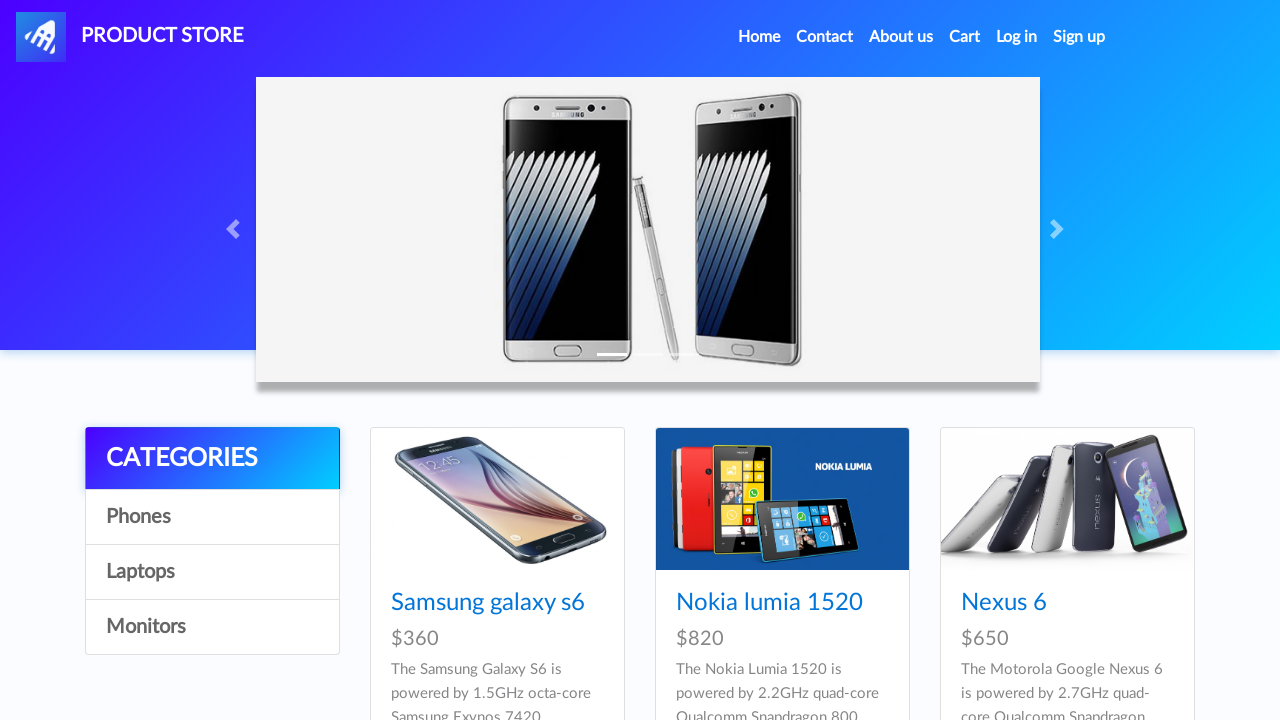

Waited for Phones category to load
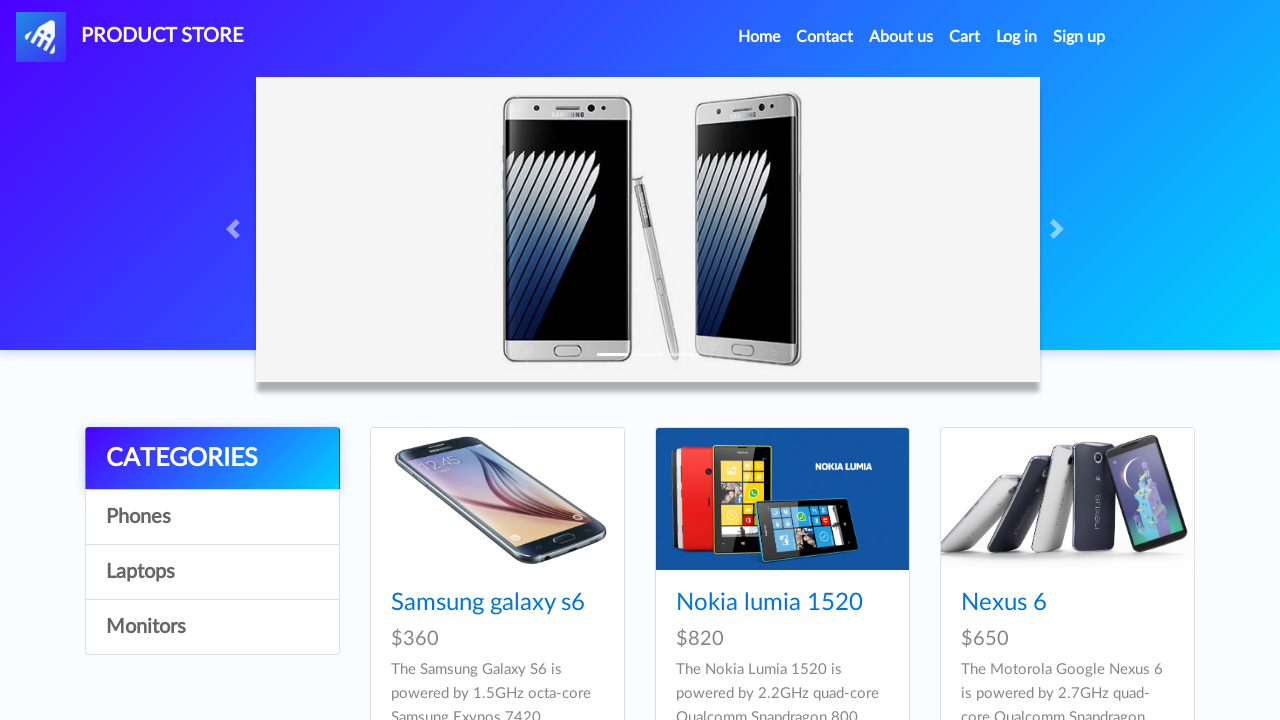

Clicked on Nokia lumia 1520 product at (769, 603) on a:has-text('Nokia lumia 1520')
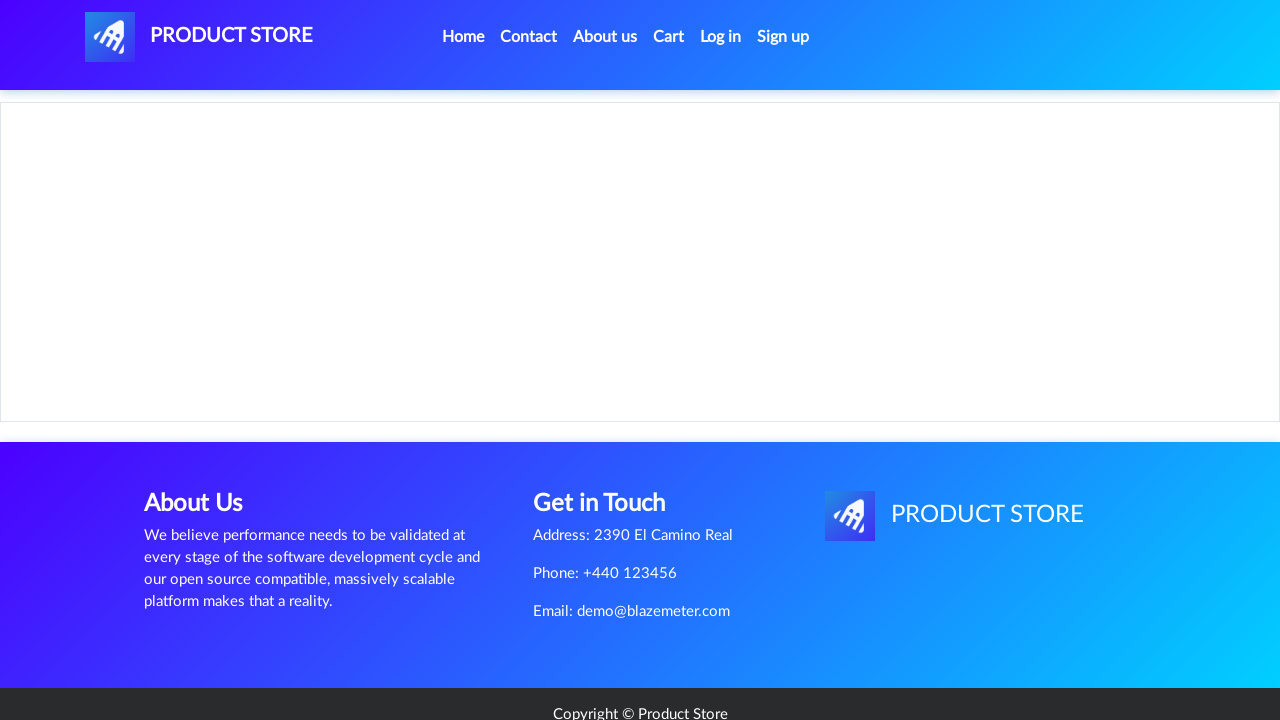

Product details page loaded
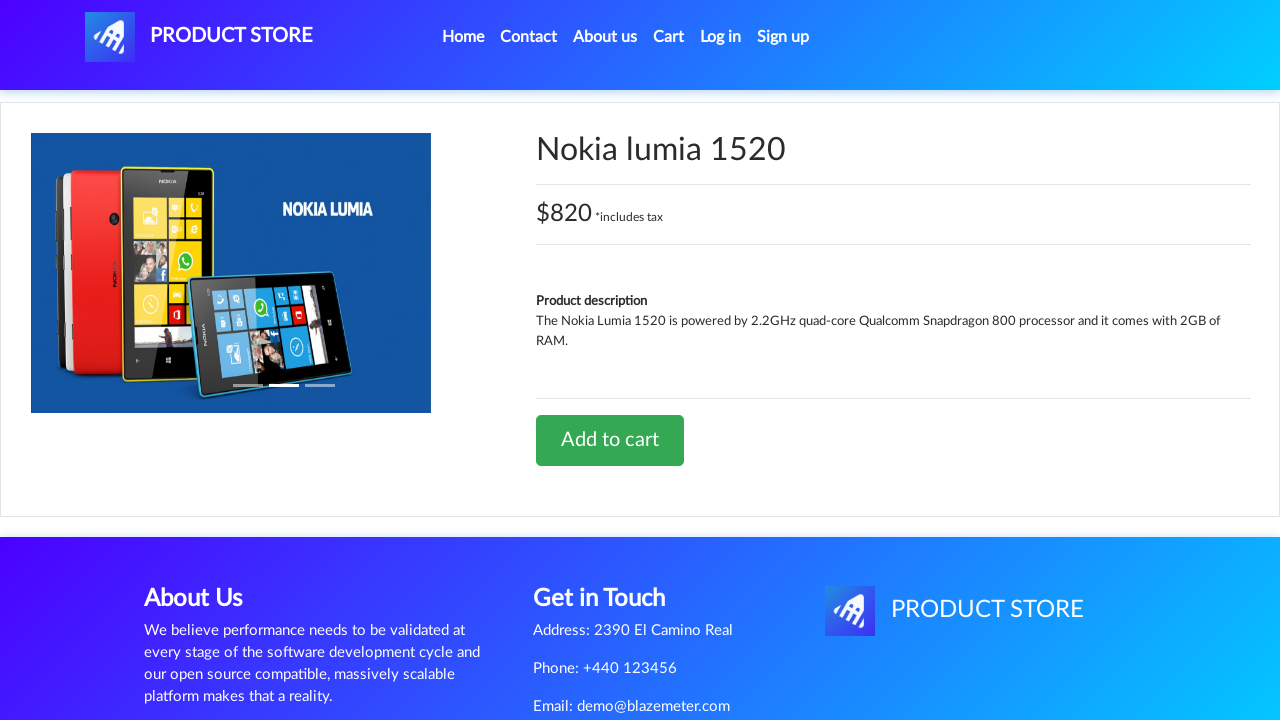

Verified Nokia lumia 1520 product name
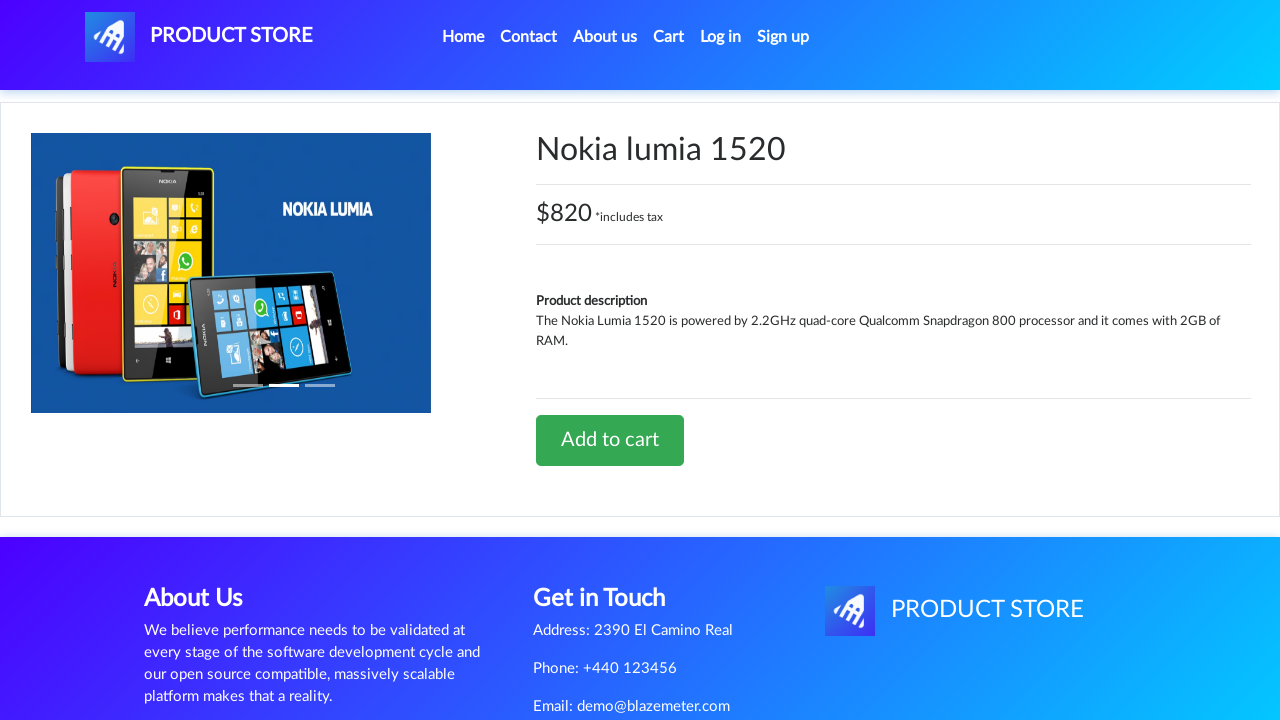

Verified Nokia lumia 1520 price is 820
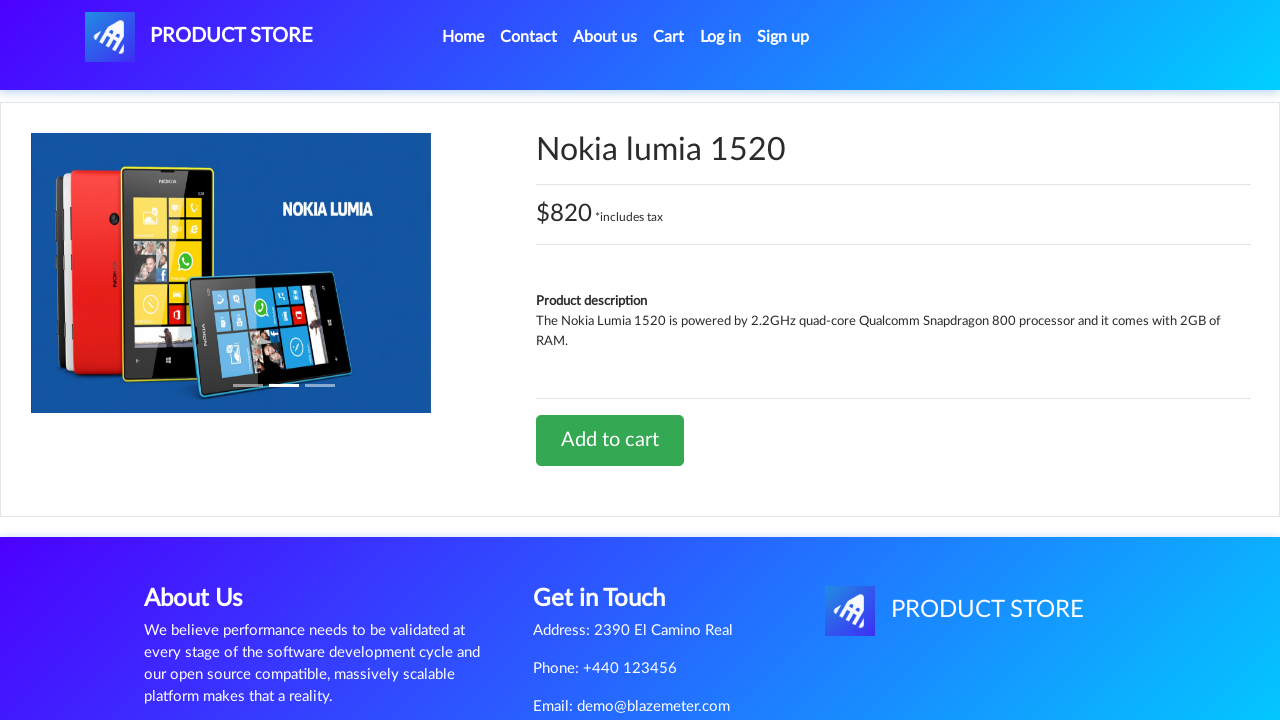

Clicked Add to cart button for Nokia lumia 1520 at (610, 440) on a:has-text('Add to cart')
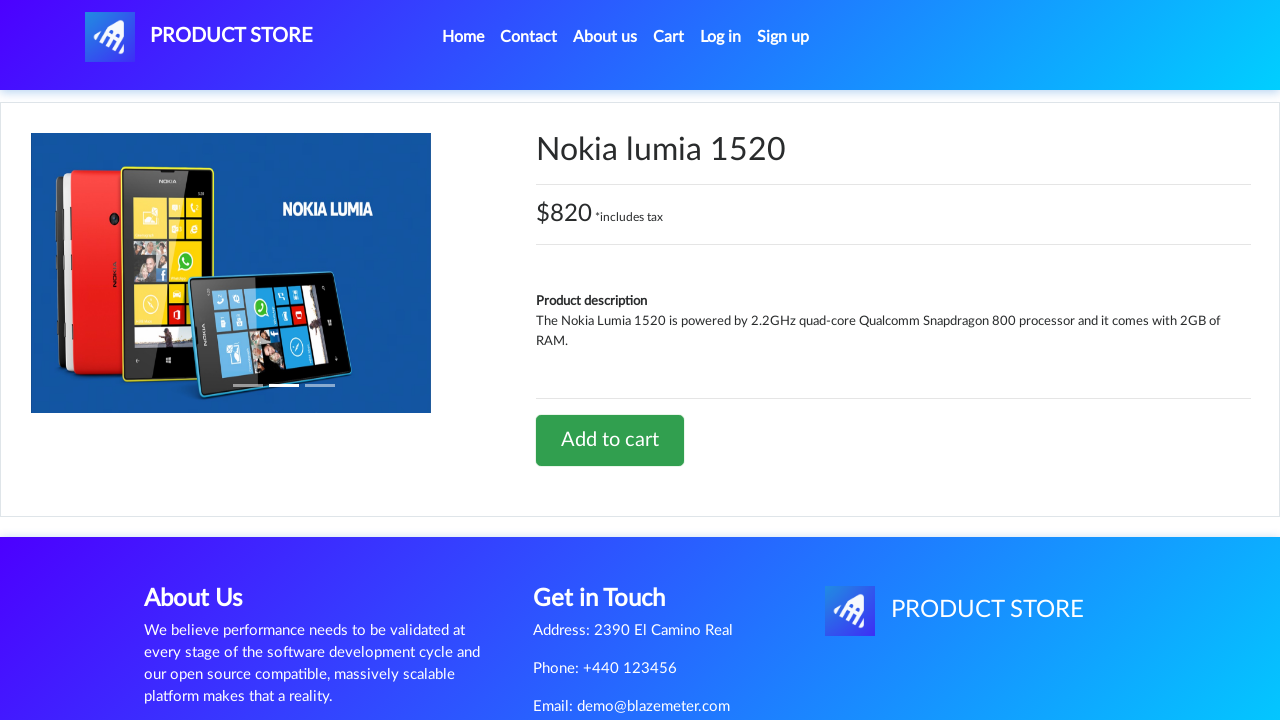

Accepted confirmation dialog for adding Nokia lumia 1520 to cart
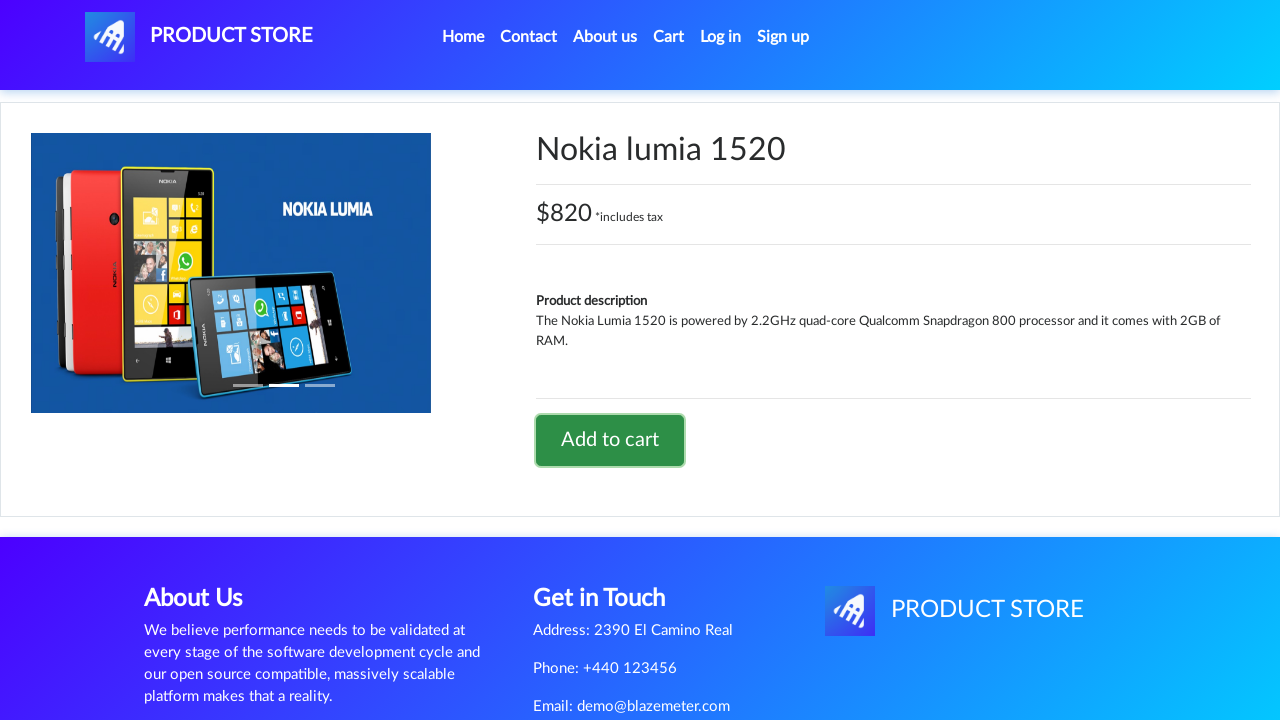

Waited for dialog to close
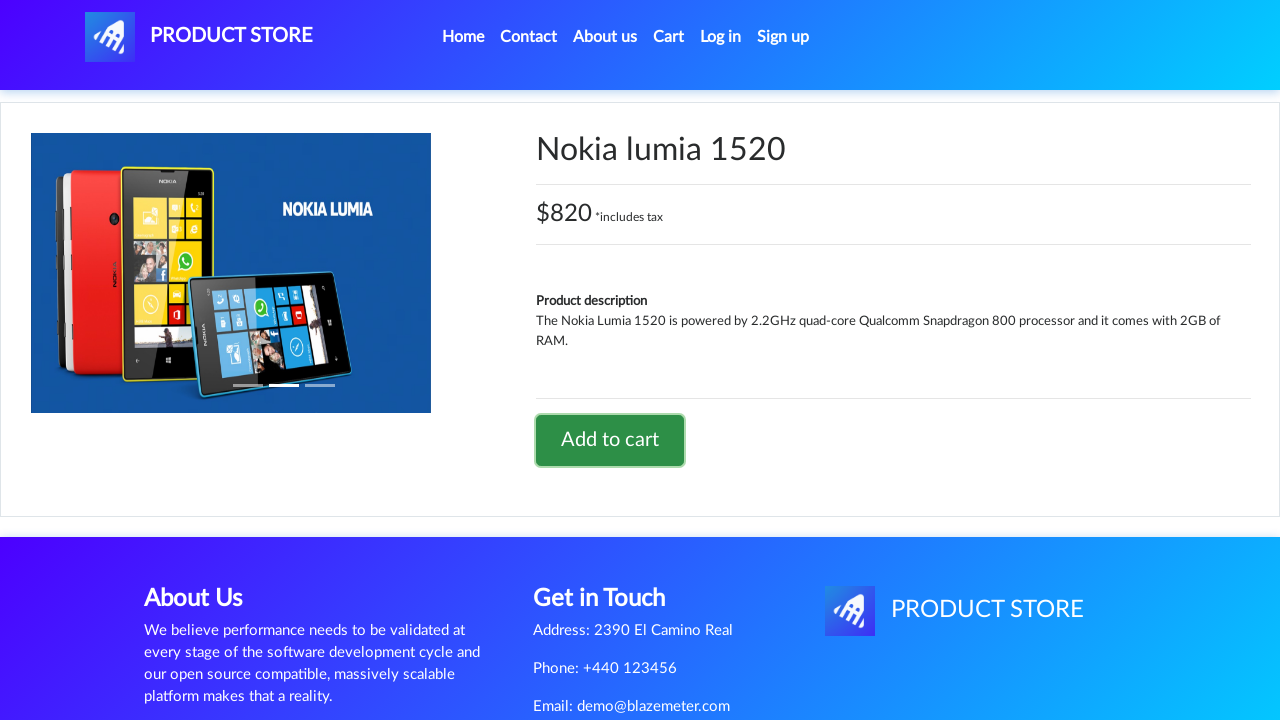

Clicked Home navigation link at (463, 37) on a.nav-link:has-text('Home')
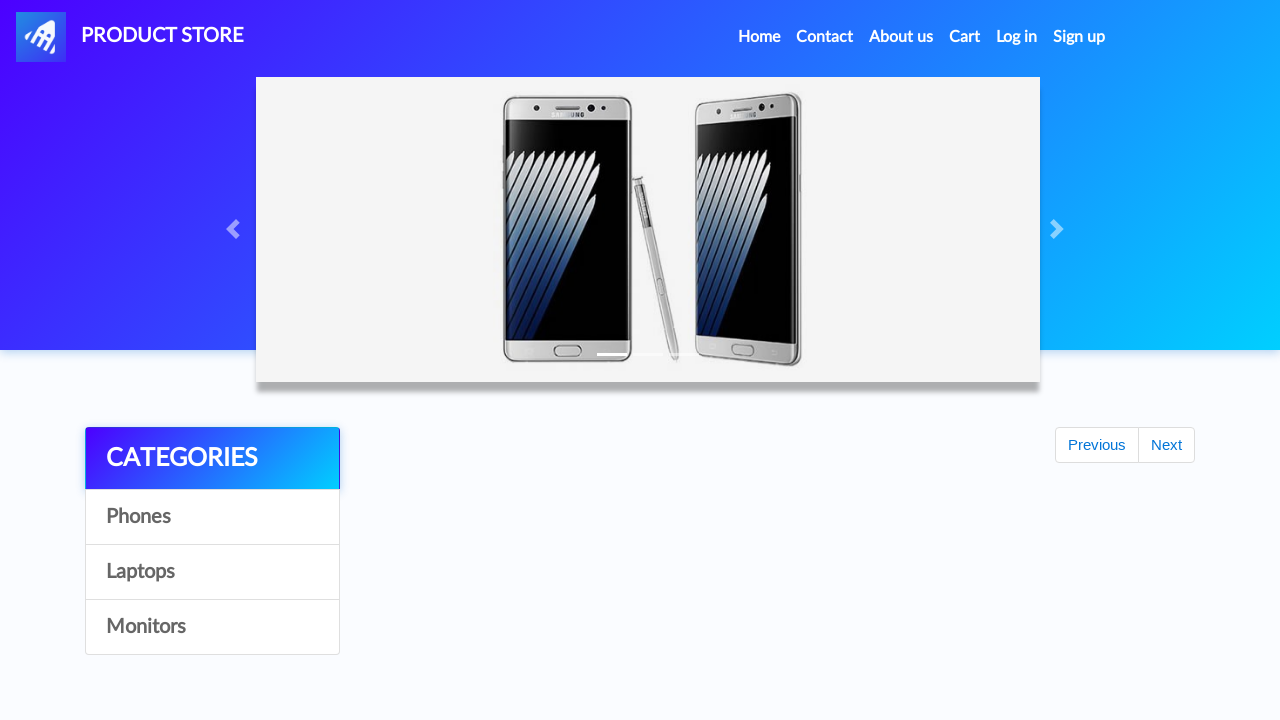

Waited for Home page to load
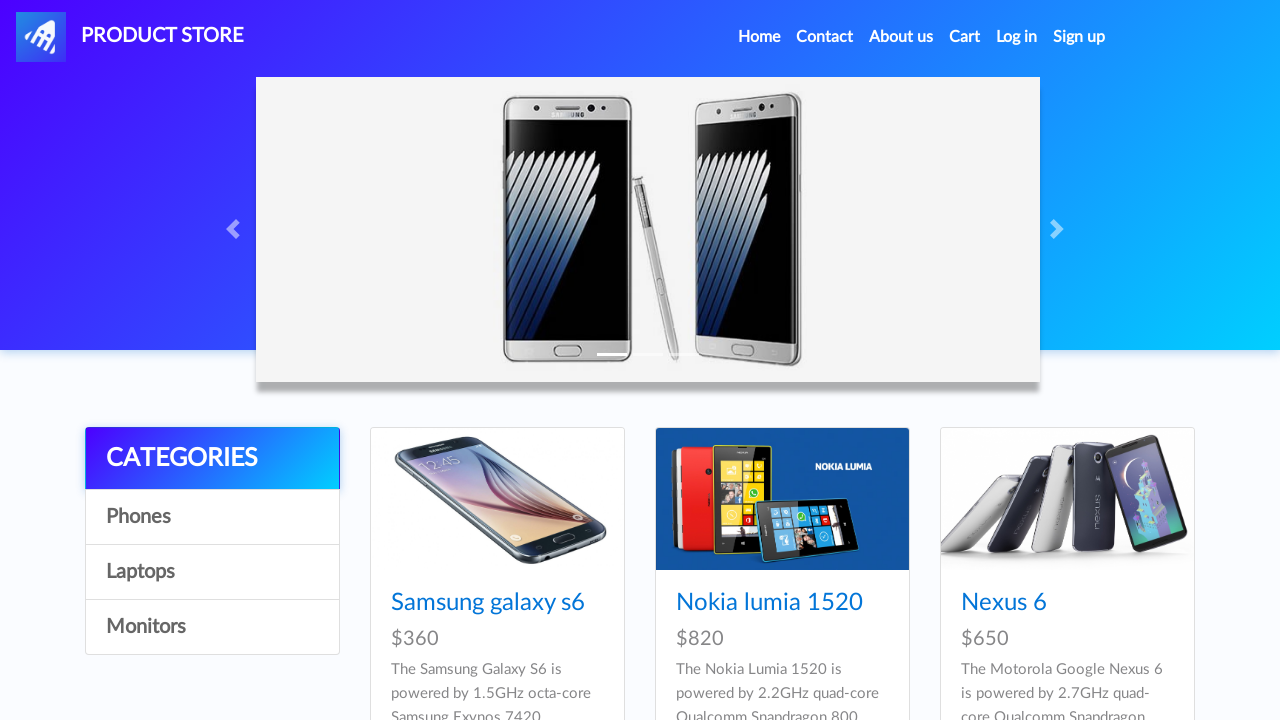

Clicked on Laptops category at (212, 572) on a:has-text('Laptops')
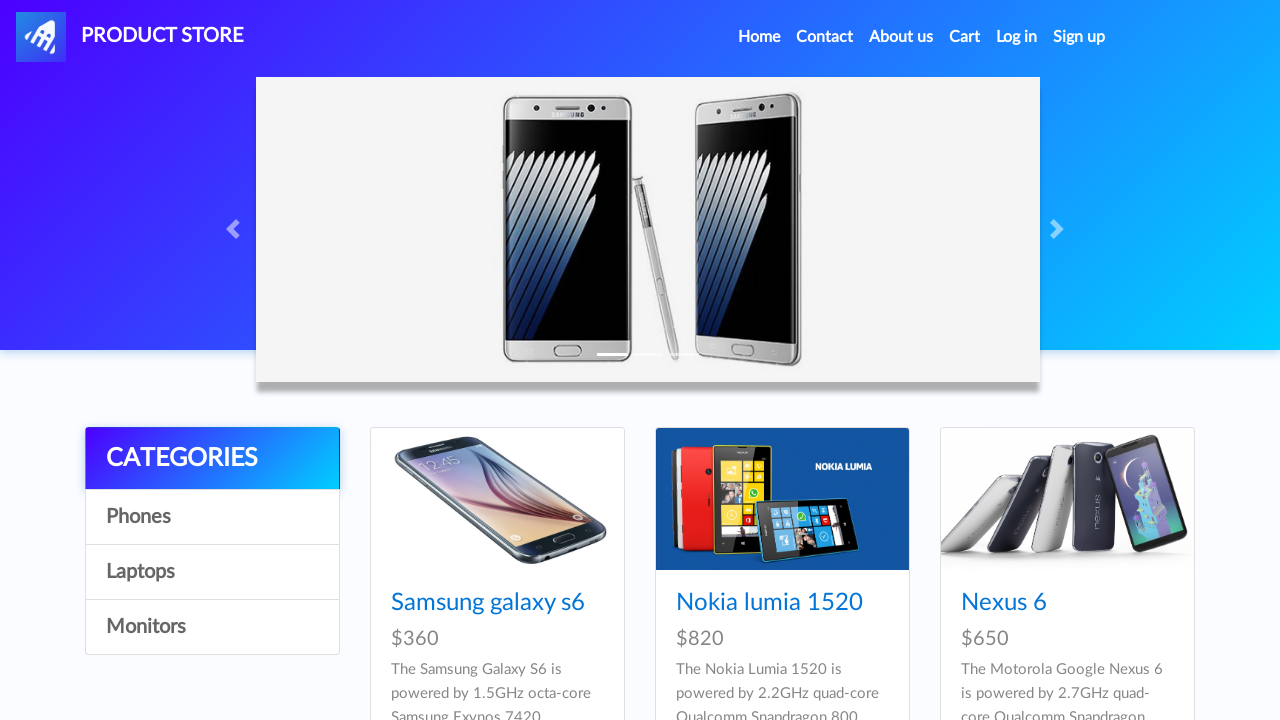

Waited for Laptops category to load
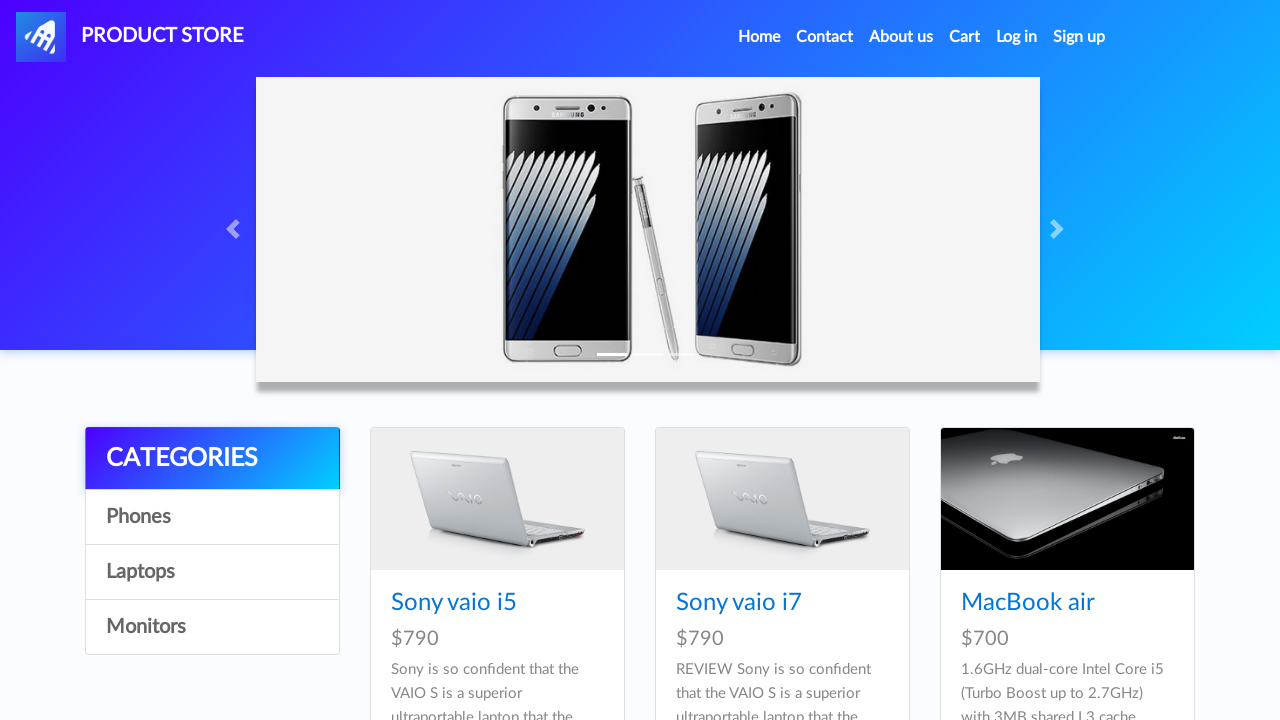

Clicked on Dell i7 8gb product at (448, 361) on a:has-text('Dell i7 8gb')
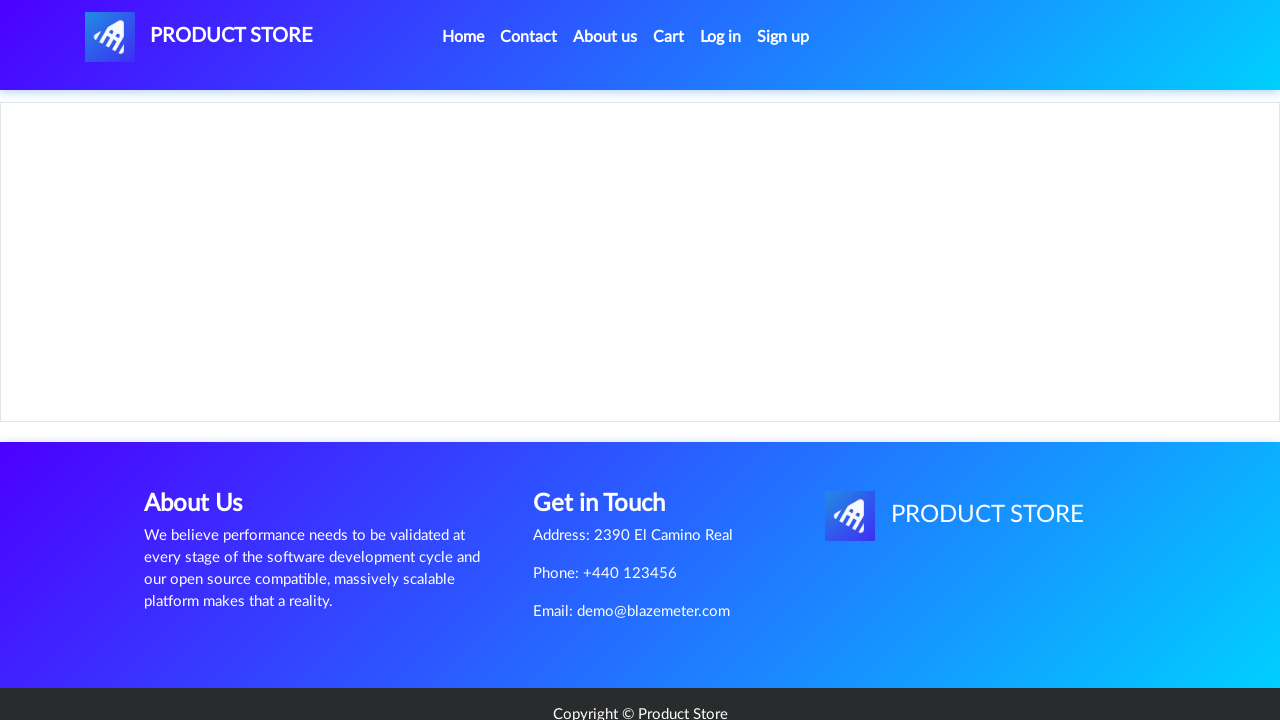

Product details page loaded for Dell i7 8gb
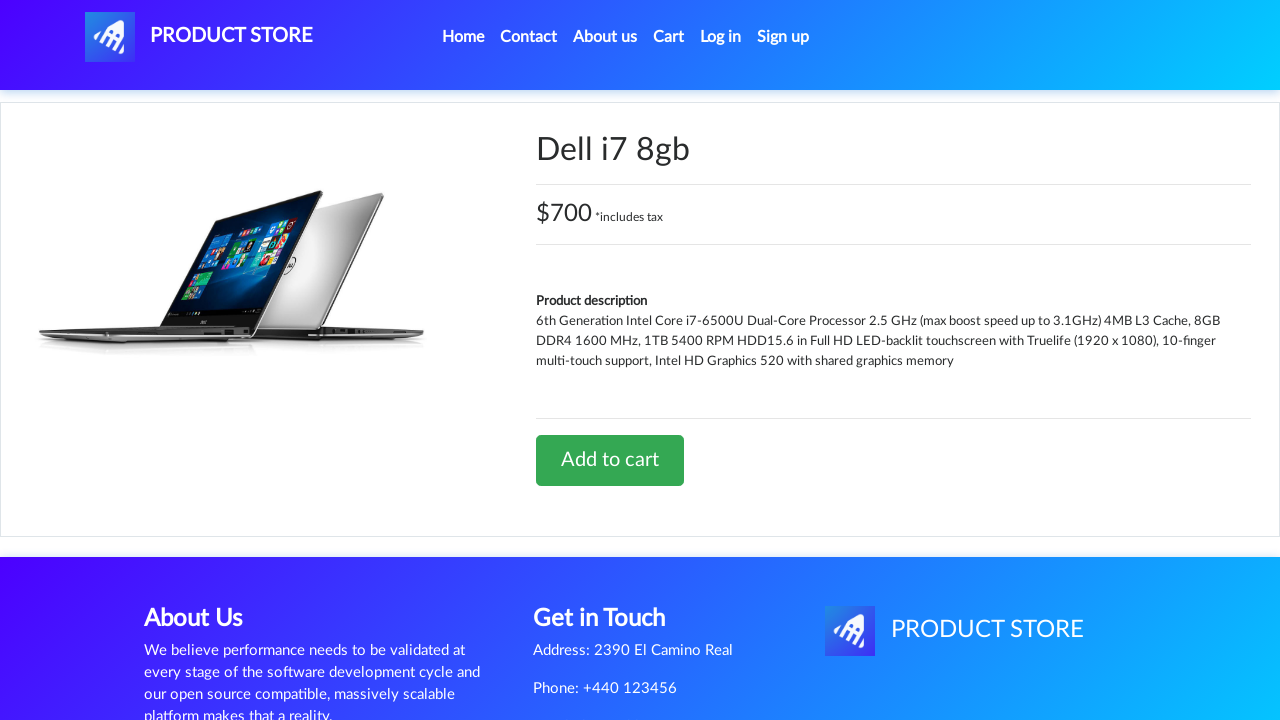

Verified Dell i7 8gb product name
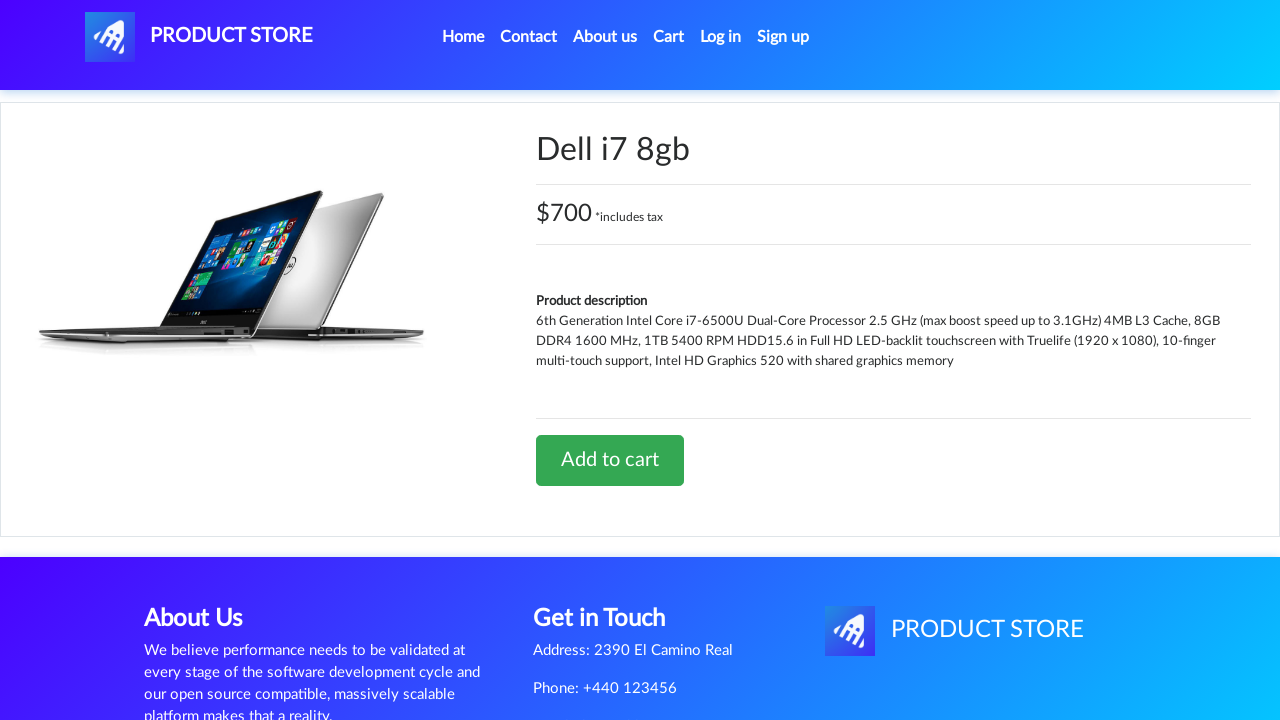

Verified Dell i7 8gb price is 700
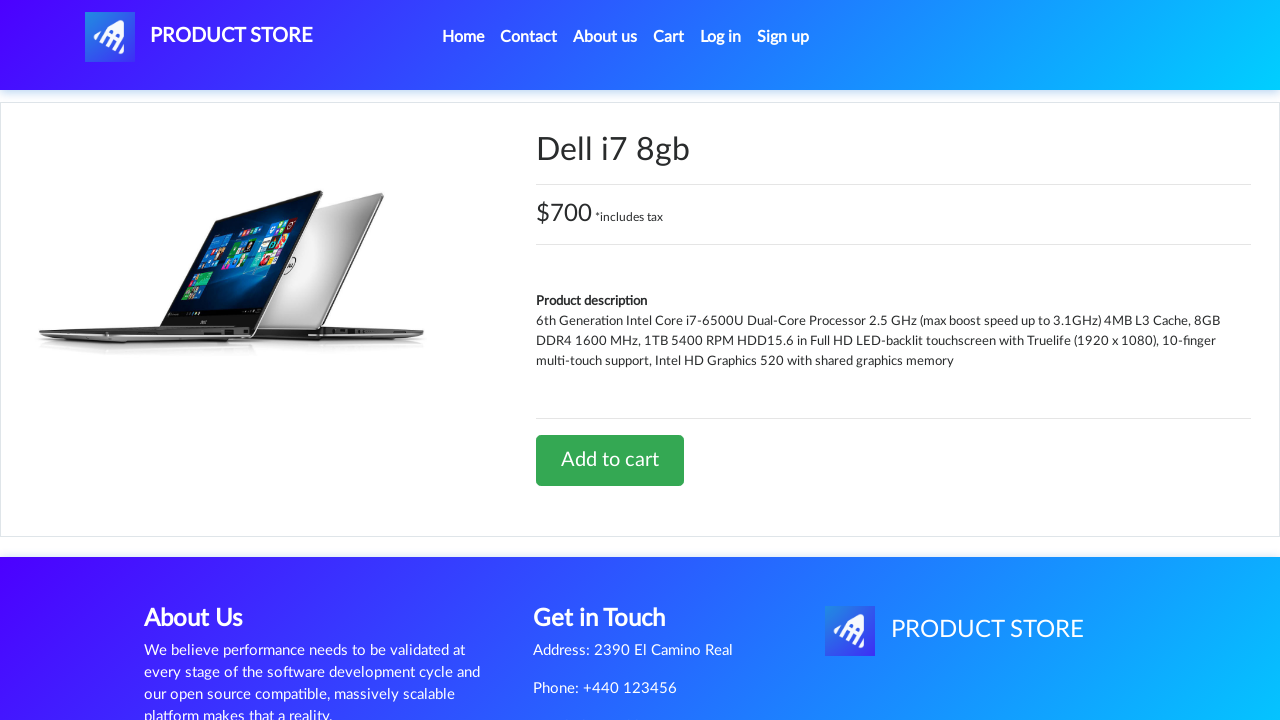

Clicked Add to cart button for Dell i7 8gb at (610, 460) on a:has-text('Add to cart')
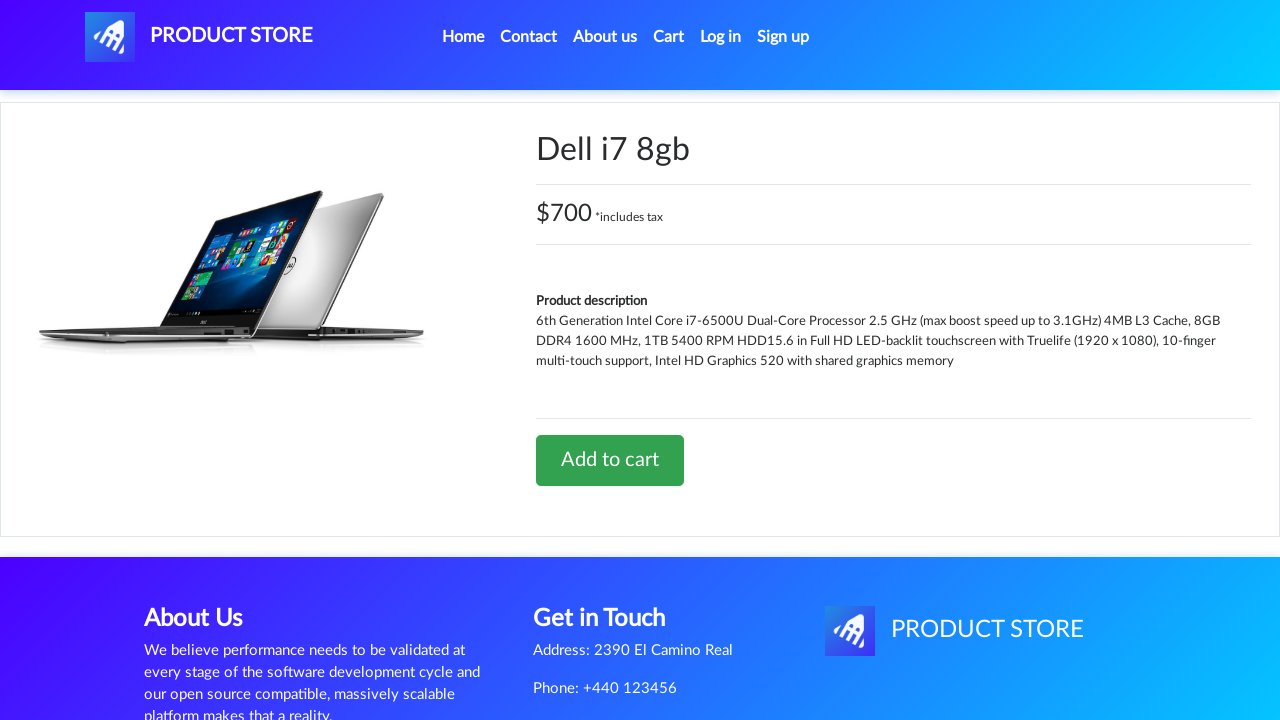

Waited for Dell i7 8gb to be added to cart
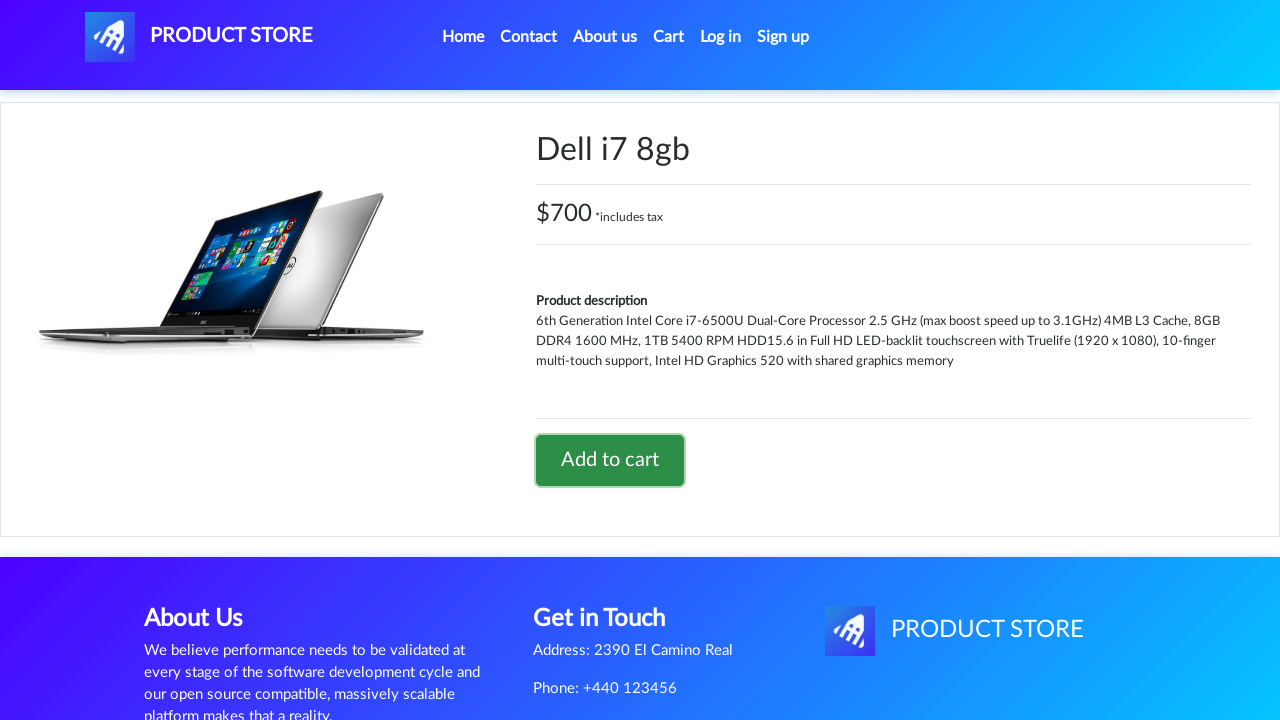

Clicked on Cart navigation link at (669, 37) on a#cartur
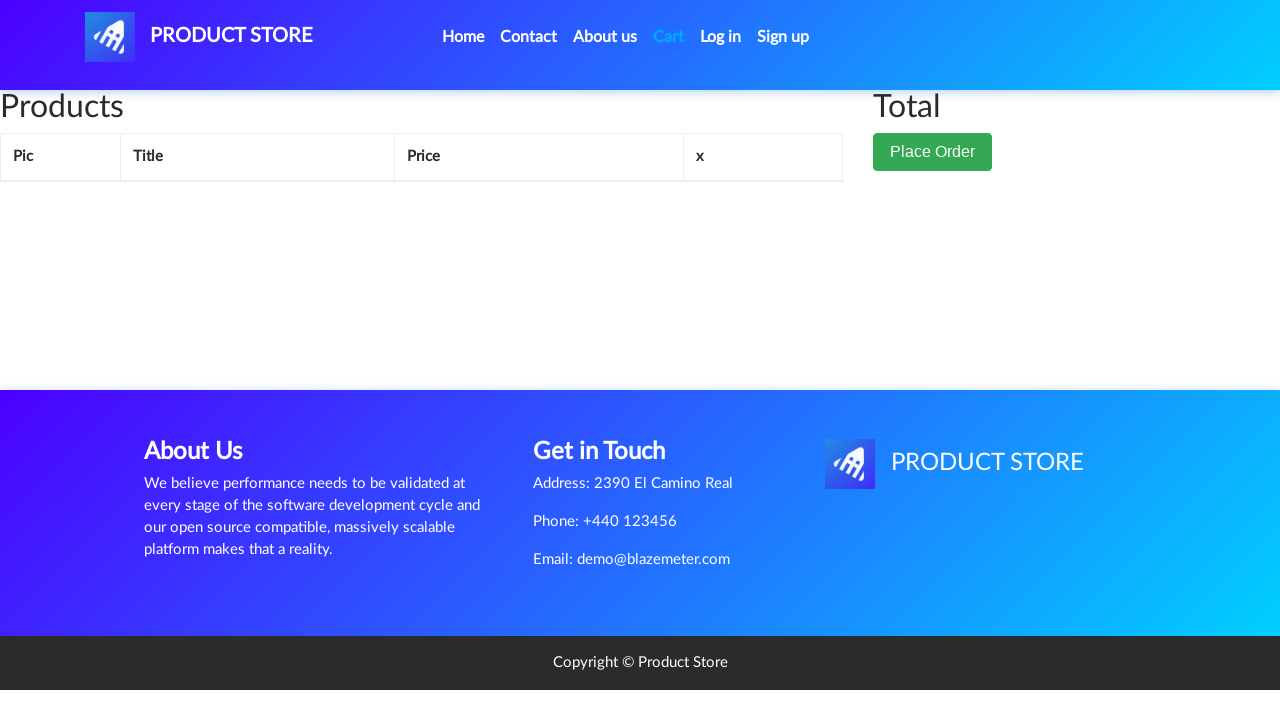

Cart page loaded with product table
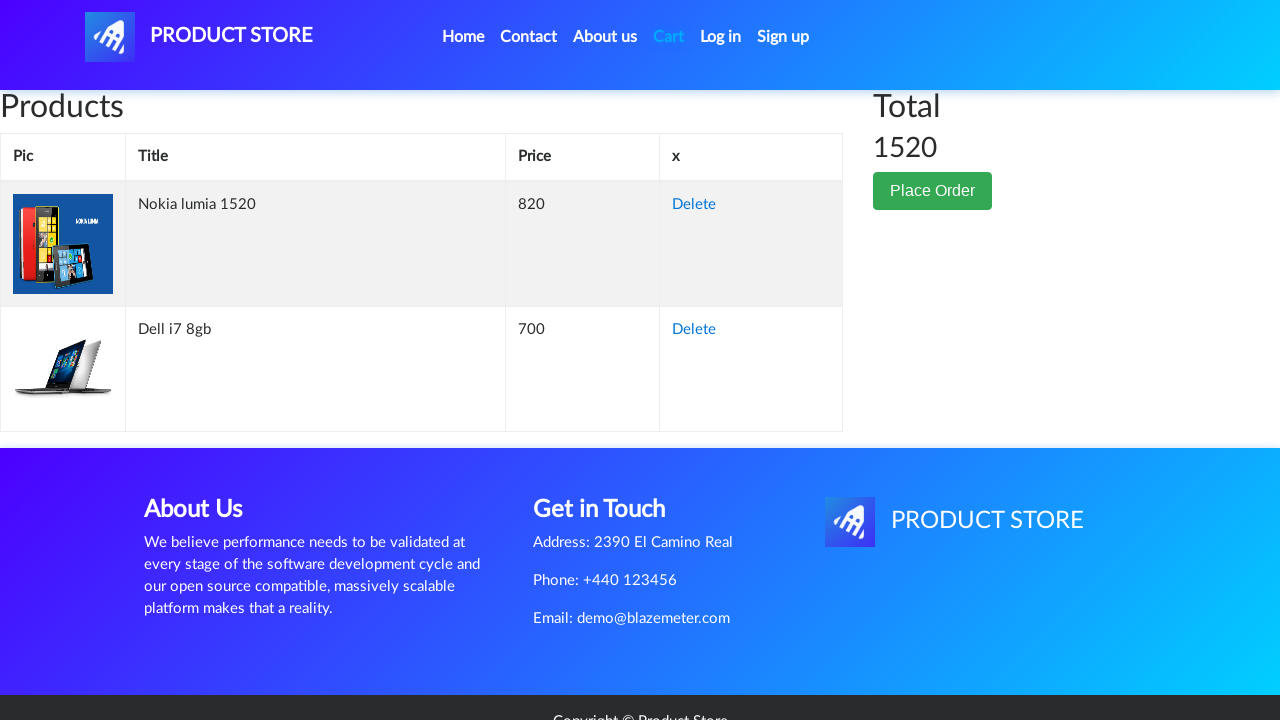

Verified Nokia lumia 1520 is in cart
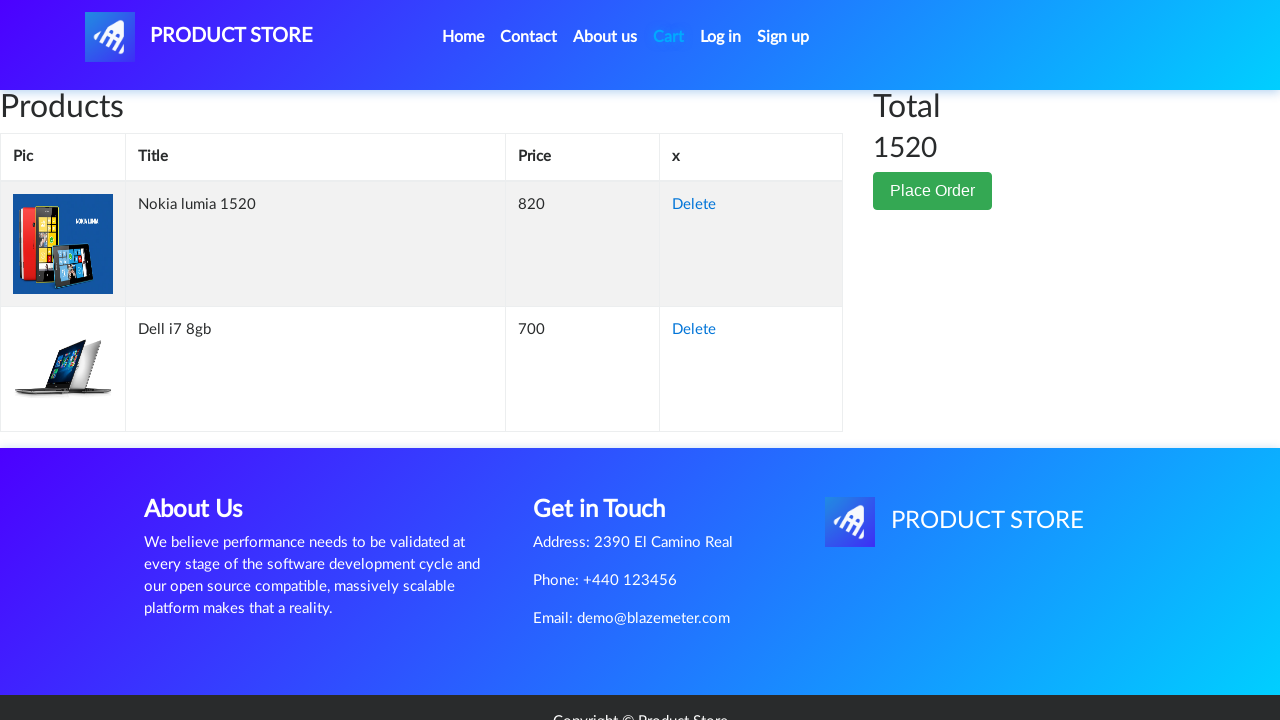

Verified Dell i7 8gb is in cart
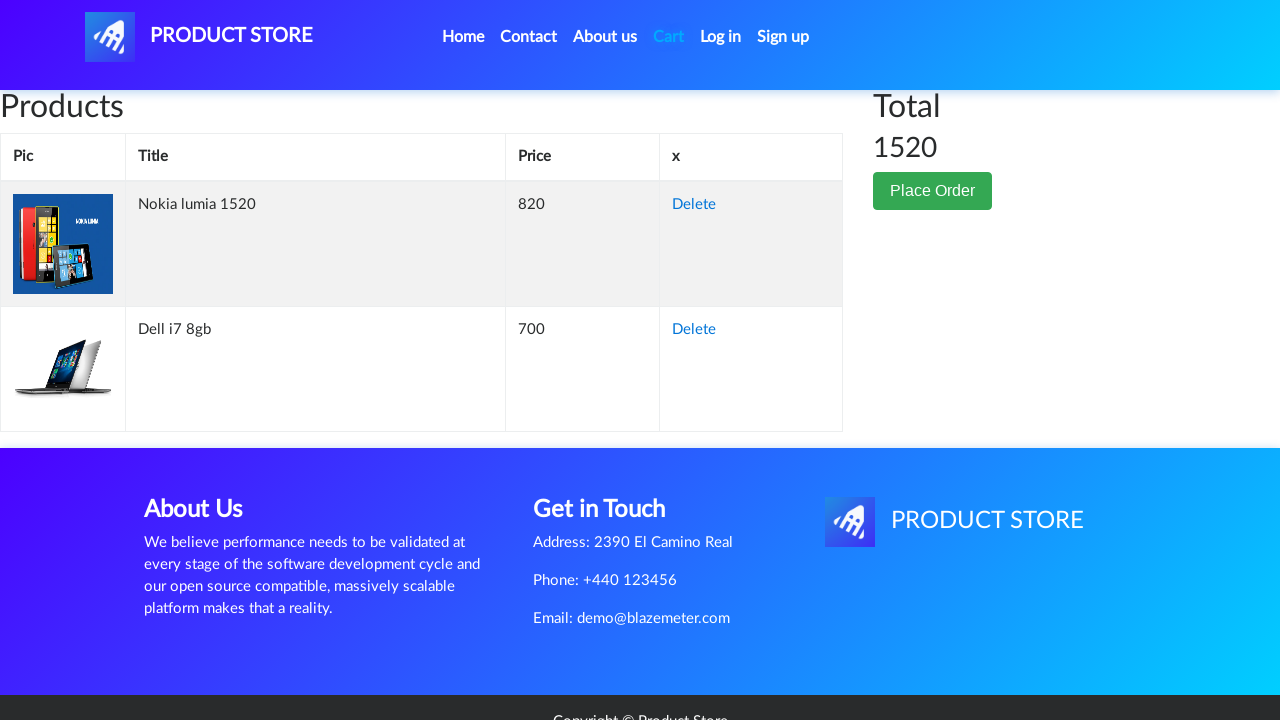

Verified cart total amount is 1520
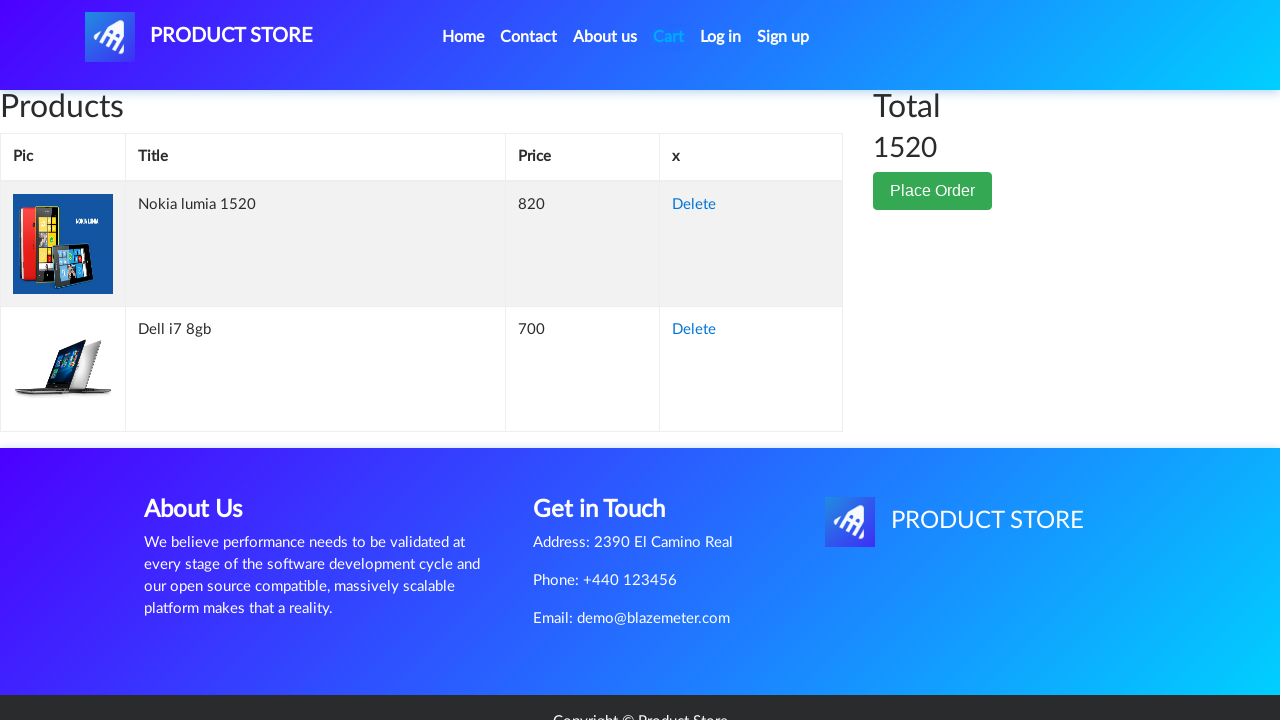

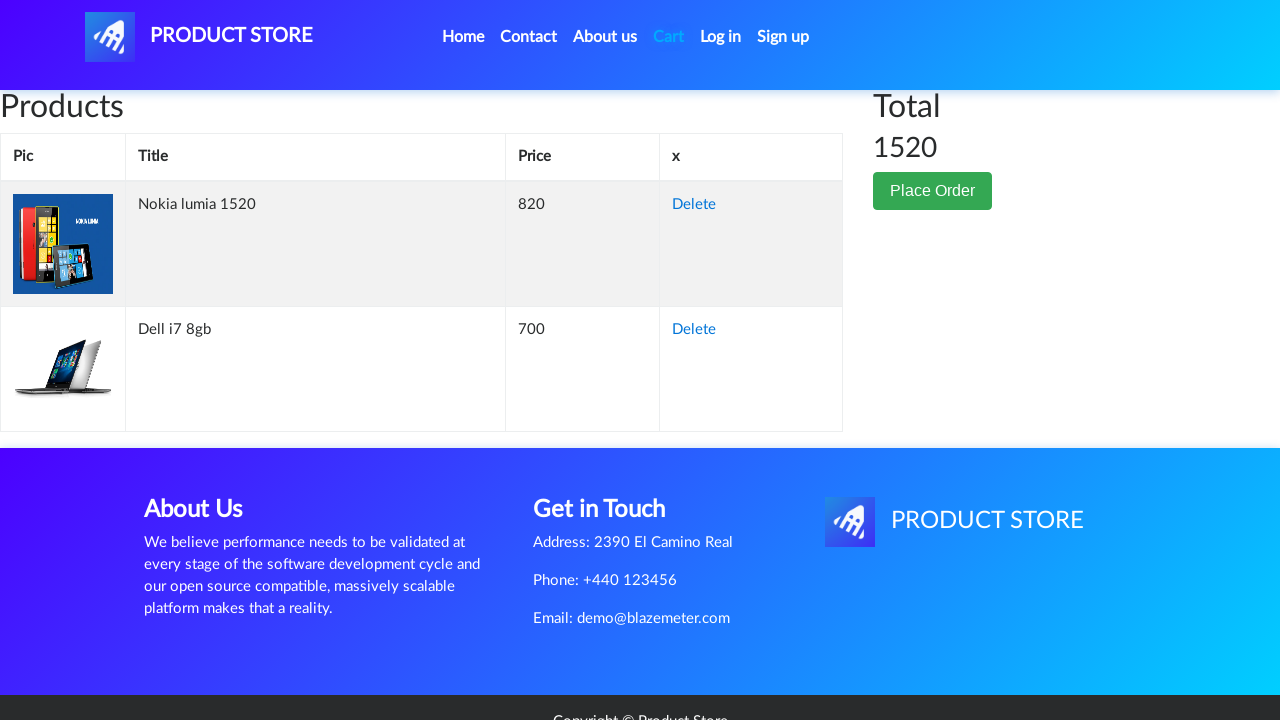